Tests enable/disable functionality by clicking disable button to disable an input and enable button to re-enable it

Starting URL: https://codenboxautomationlab.com/practice/

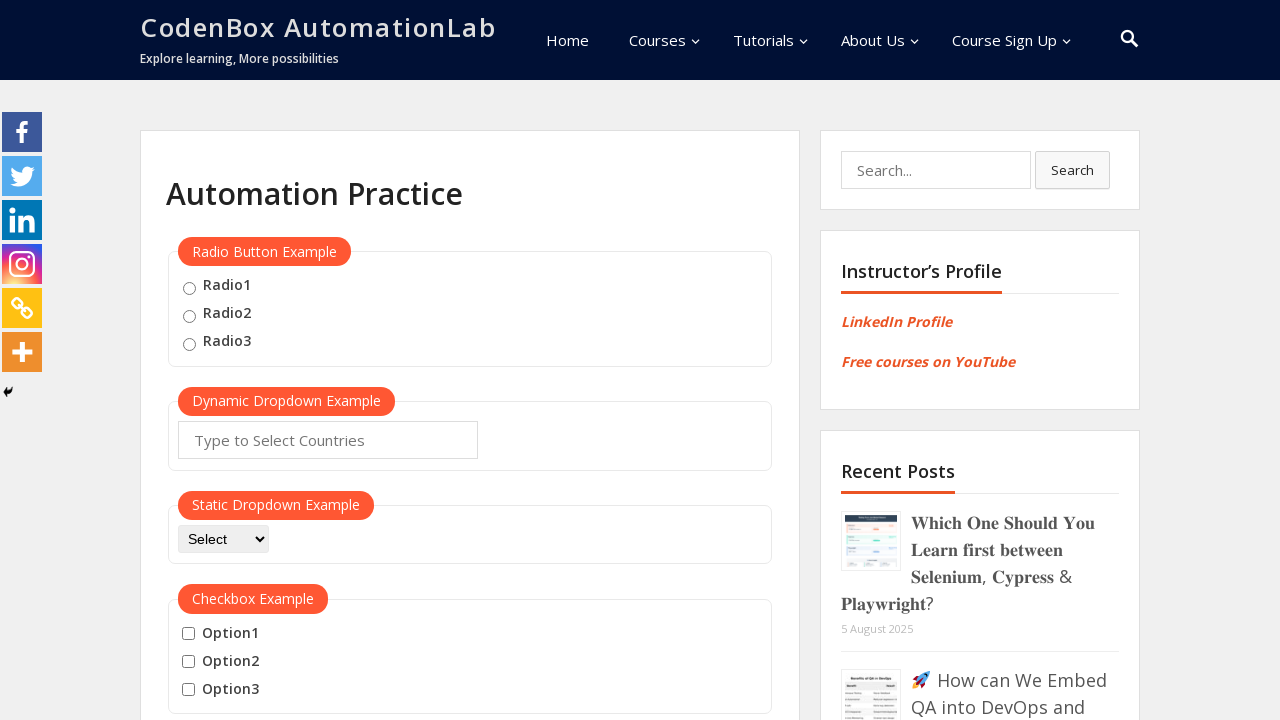

Clicked disable button at (217, 361) on #disabled-button
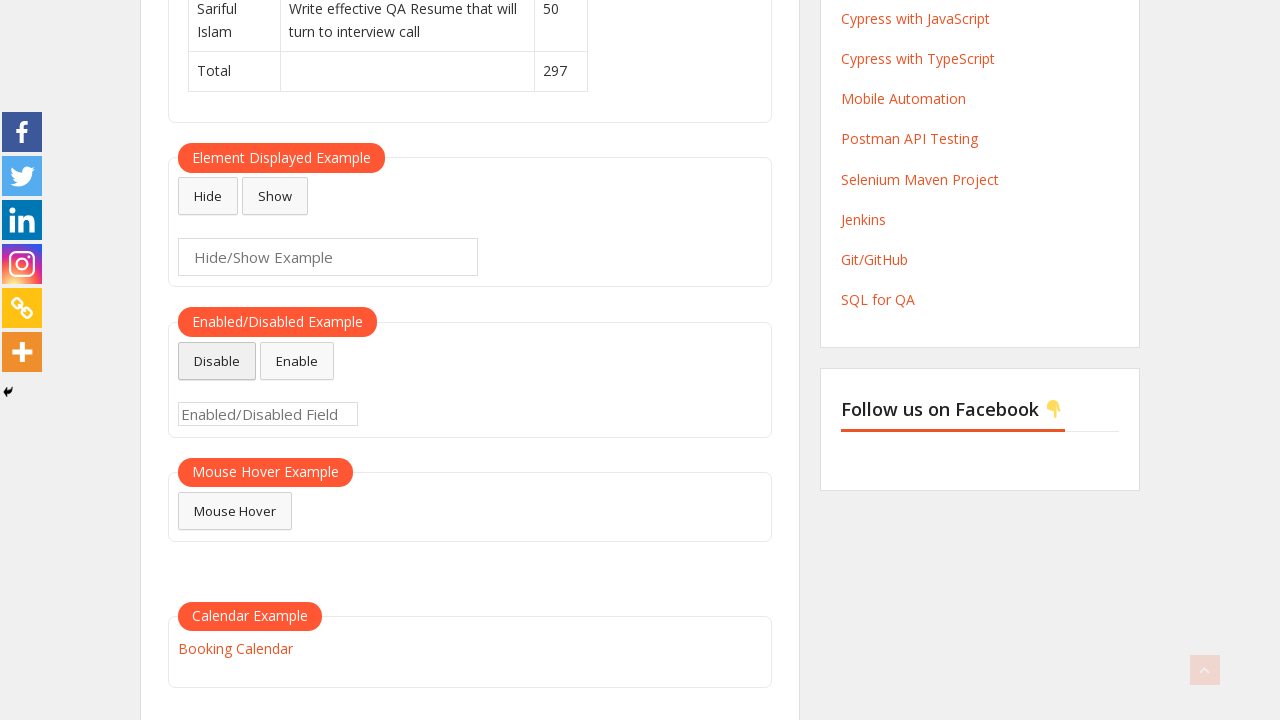

Verified input field is disabled
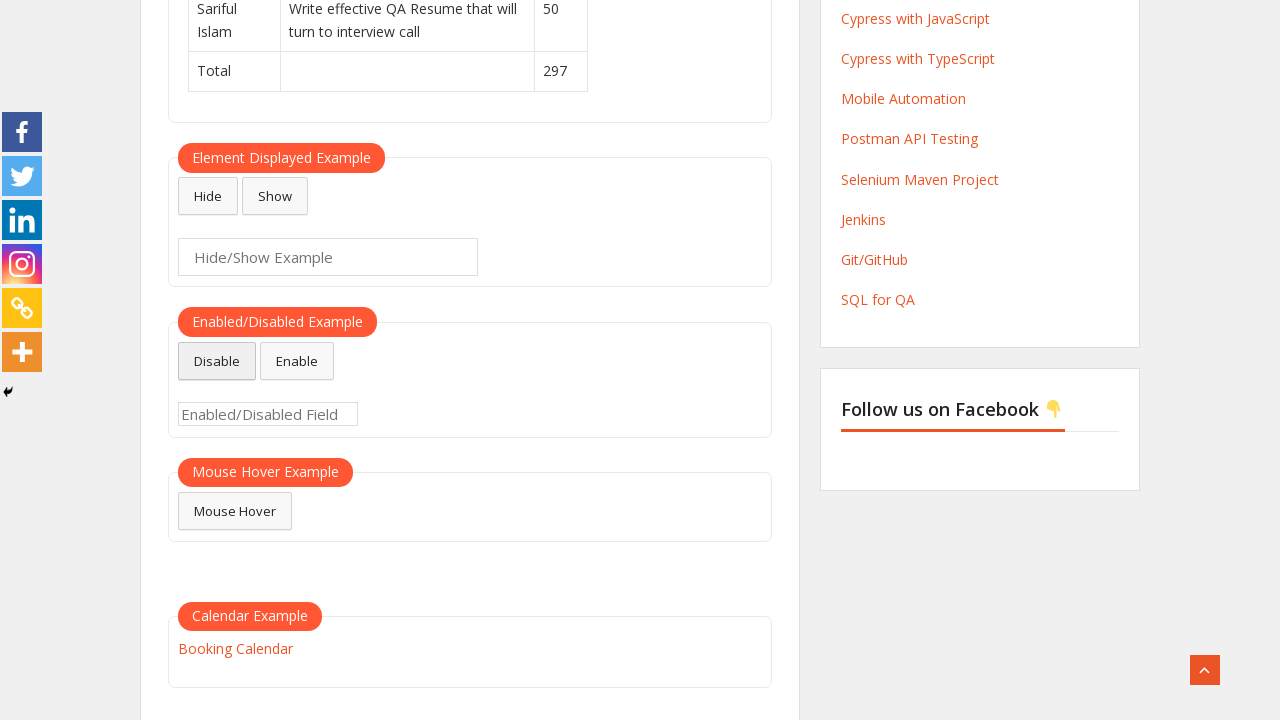

Clicked enable button at (297, 361) on #enabled-button
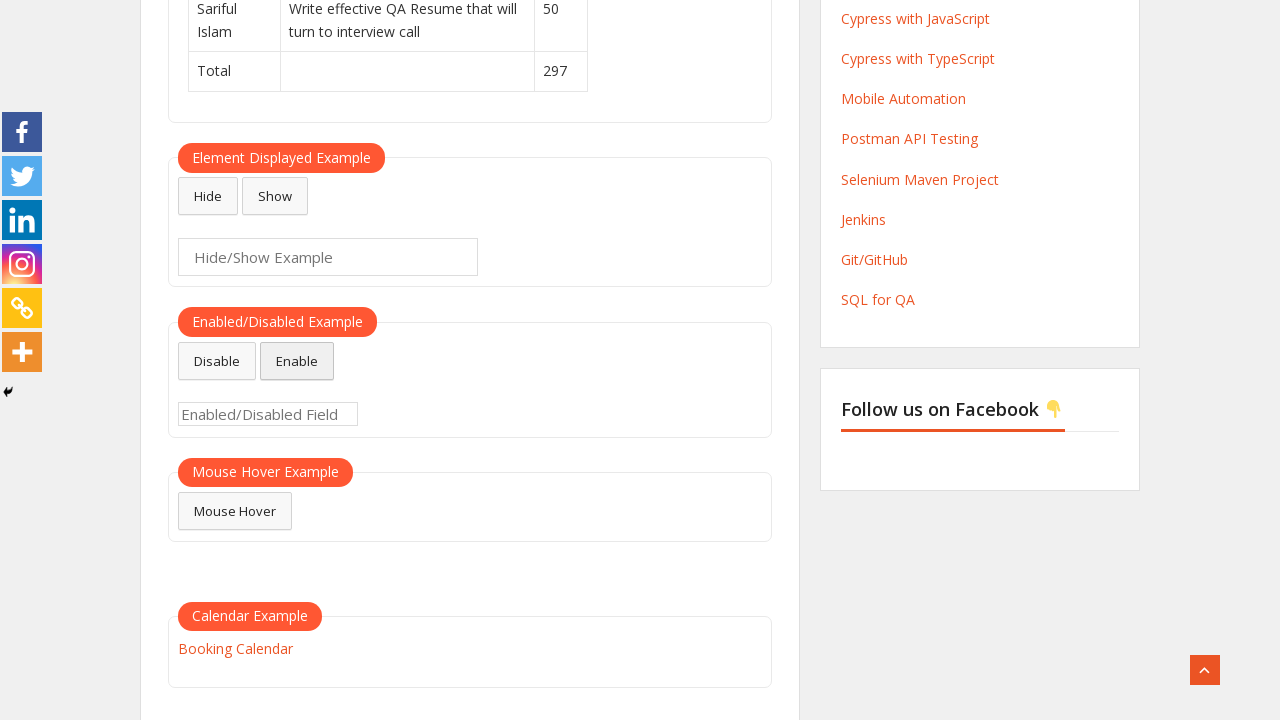

Verified input field is enabled
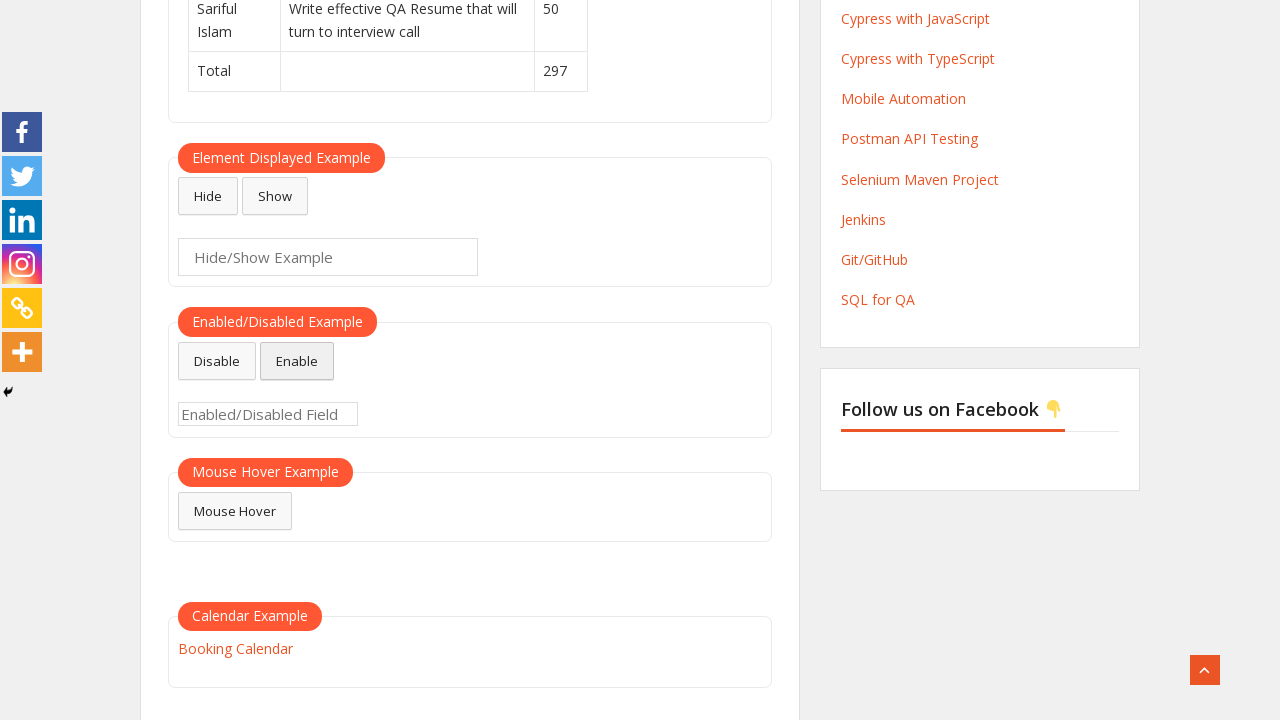

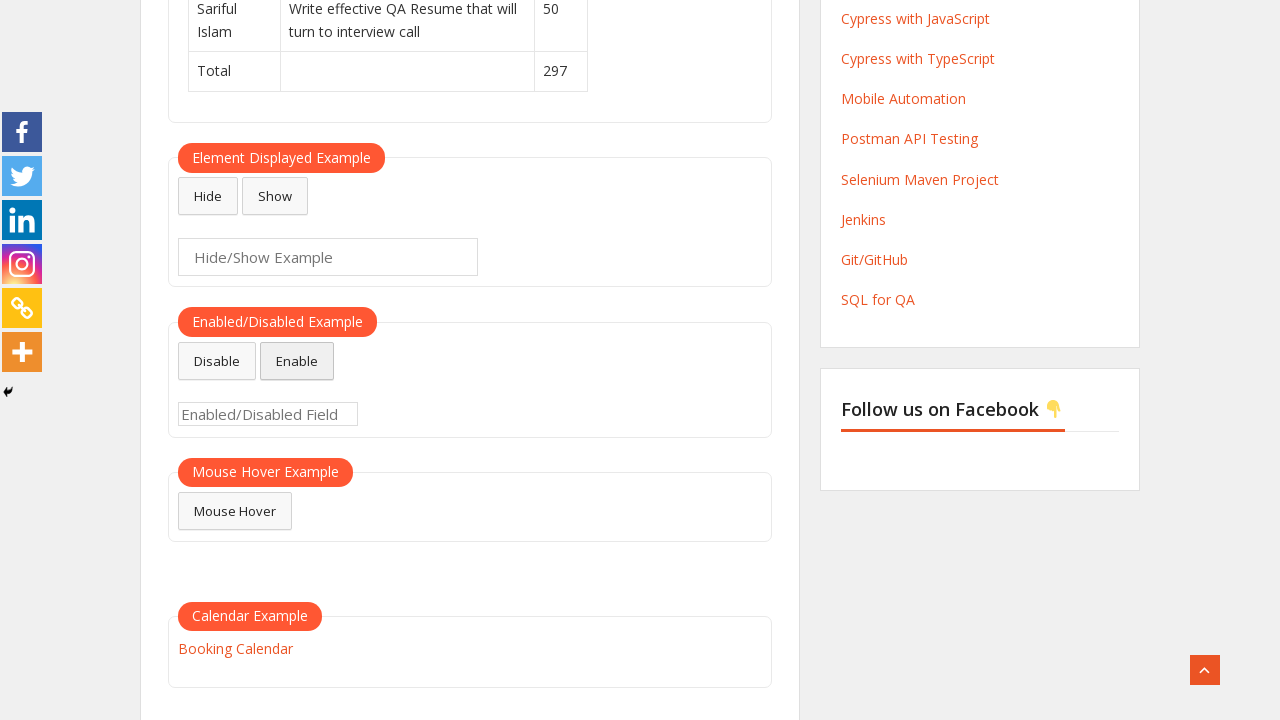